Tests a practice form by filling in name, email, clicking a checkbox, selecting a dropdown option, and submitting the form, then verifying a success message appears

Starting URL: https://rahulshettyacademy.com/angularpractice/

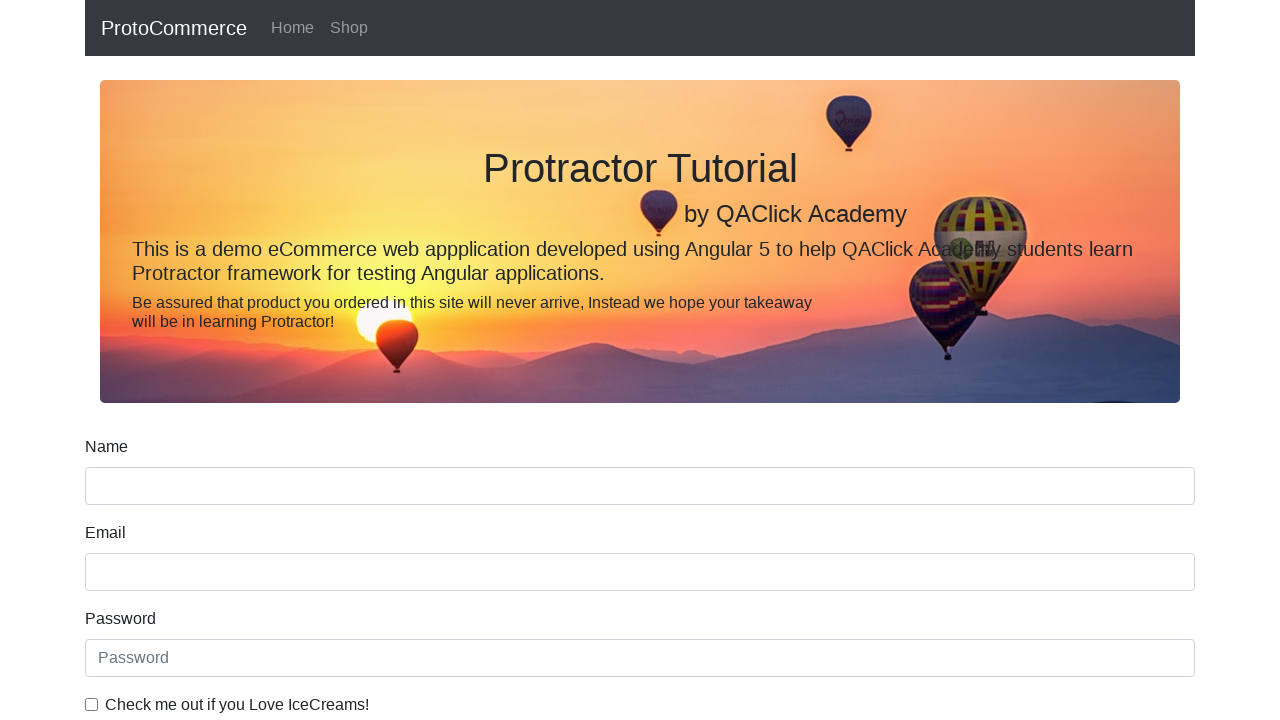

Filled name field with 'Hassan' on input[name='name']
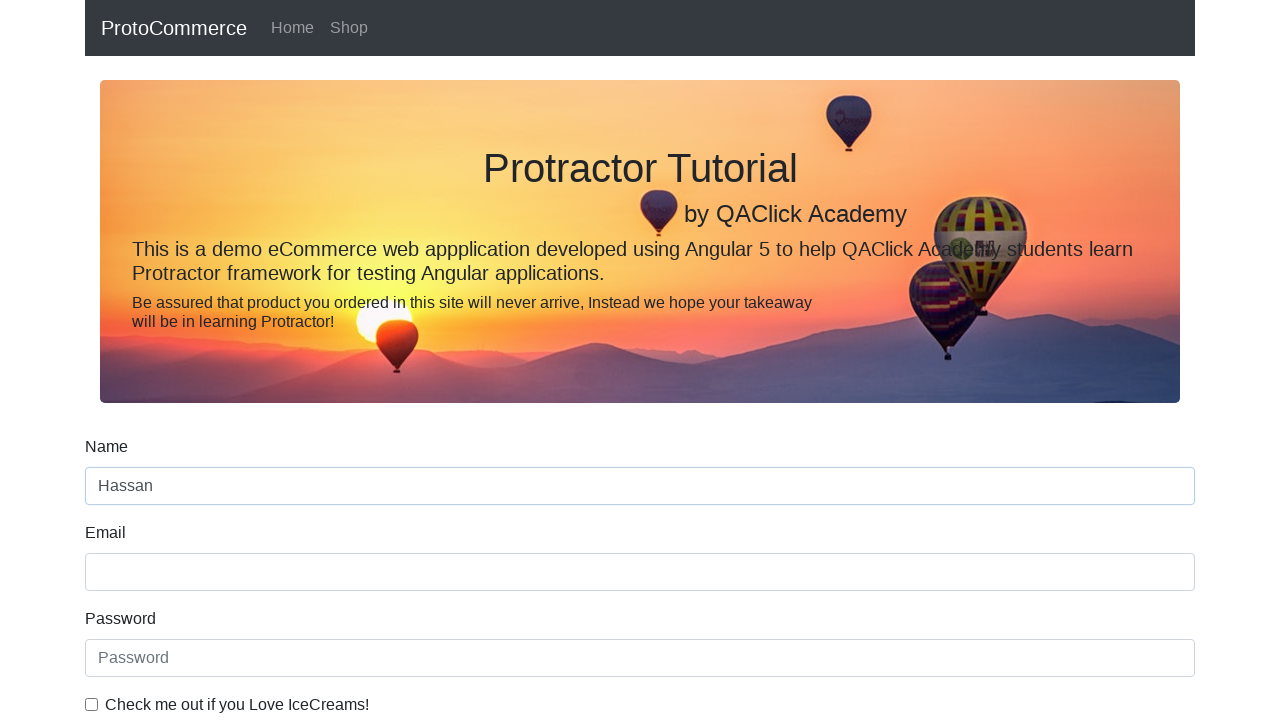

Filled email field with 'haroon@technologyelement.com' on input[name='email']
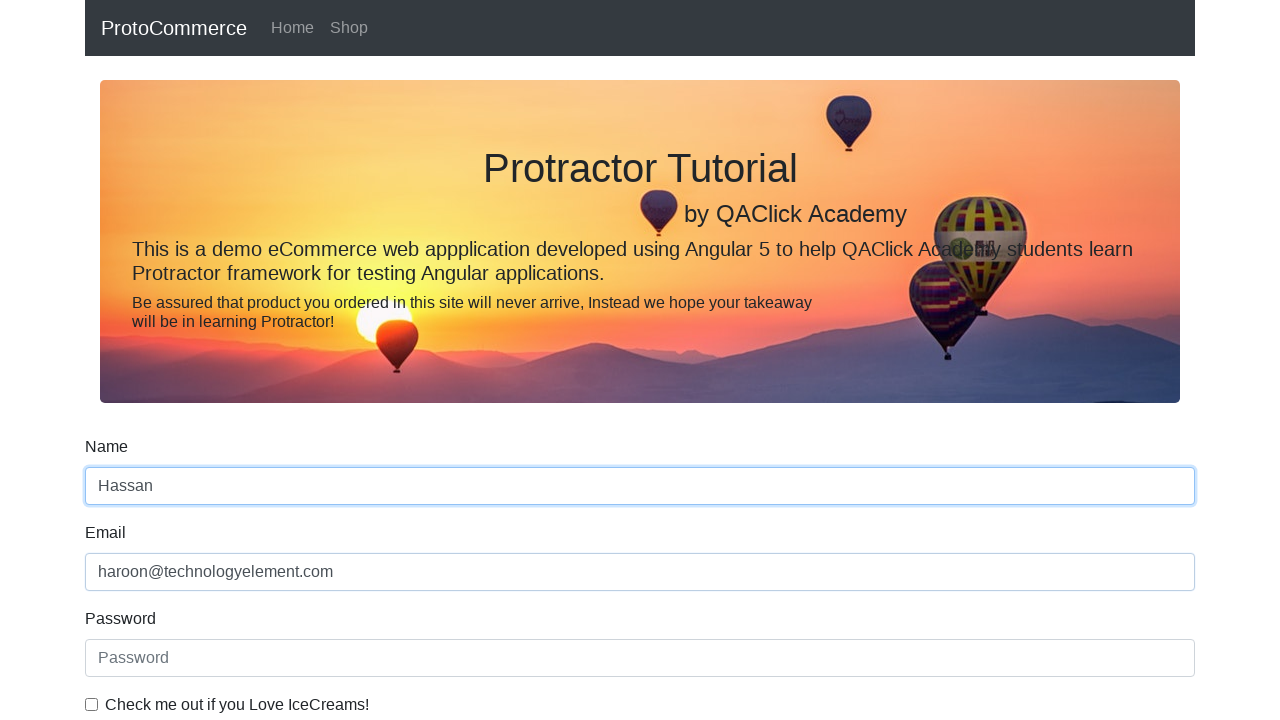

Clicked checkbox to agree with terms at (92, 704) on #exampleCheck1
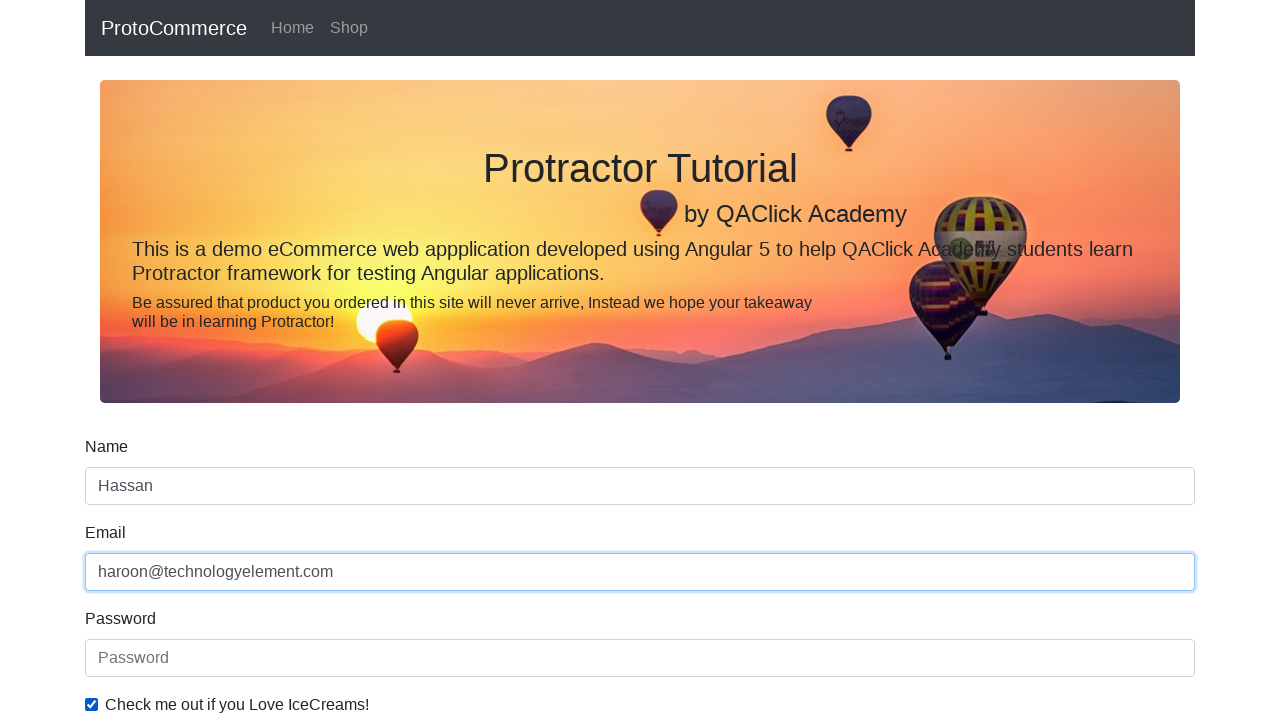

Selected dropdown option at index 1 on #exampleFormControlSelect1
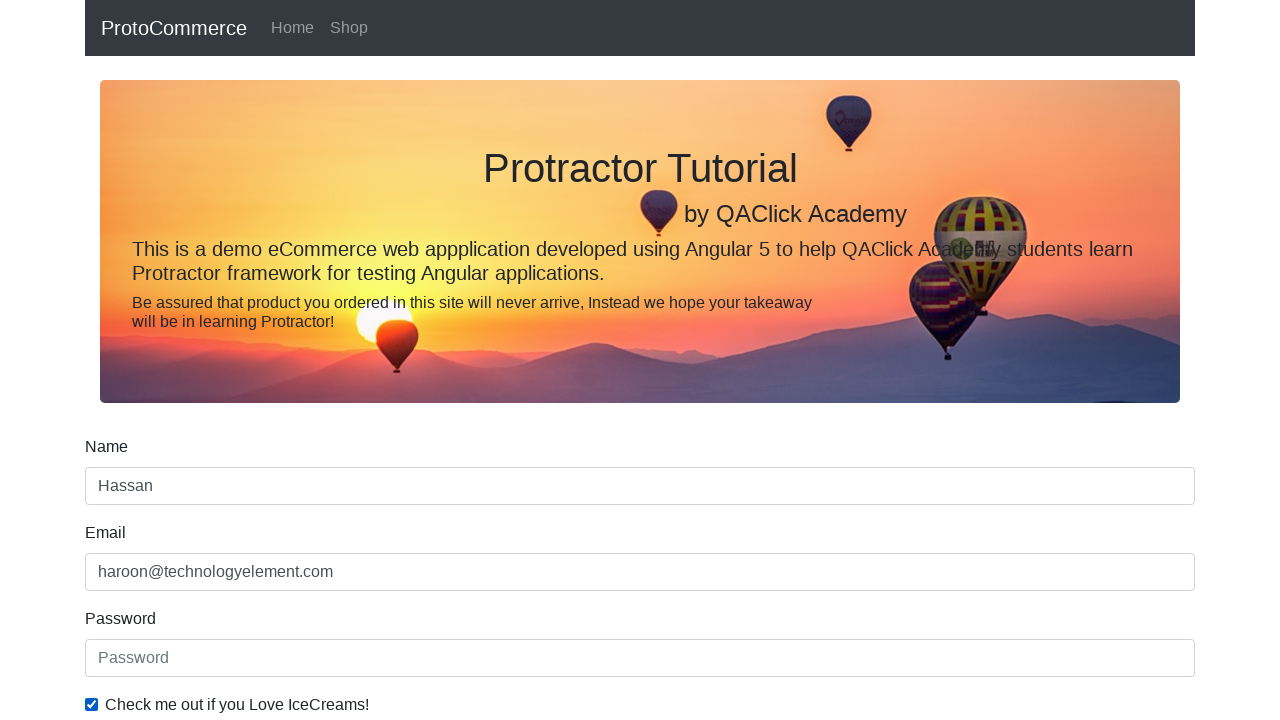

Clicked submit button to submit the form at (123, 491) on input[type='submit']
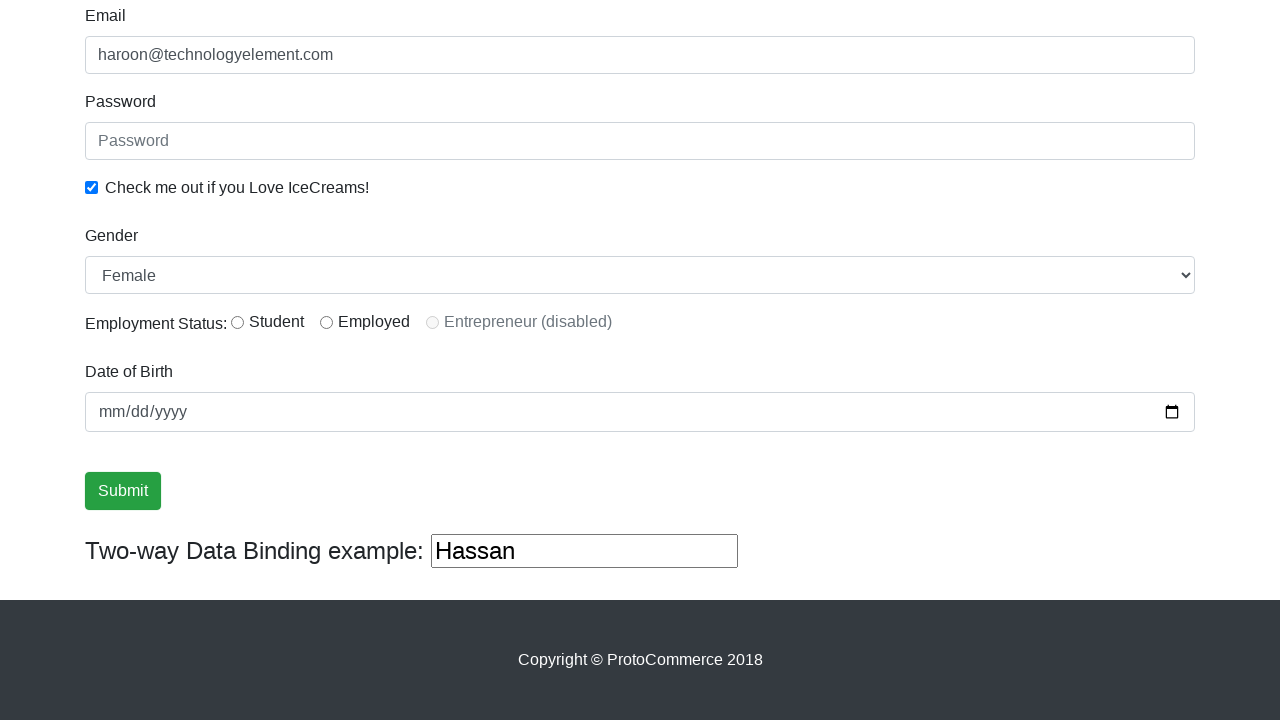

Success message appeared on the page
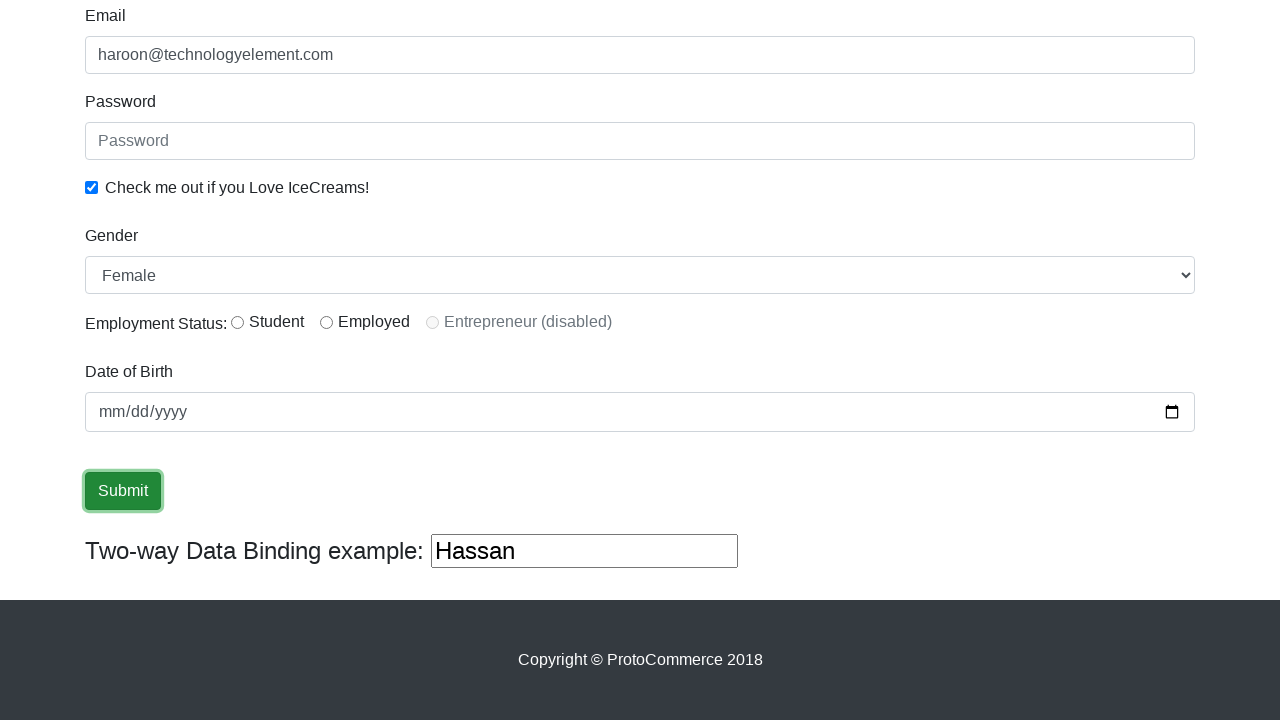

Retrieved success message text content
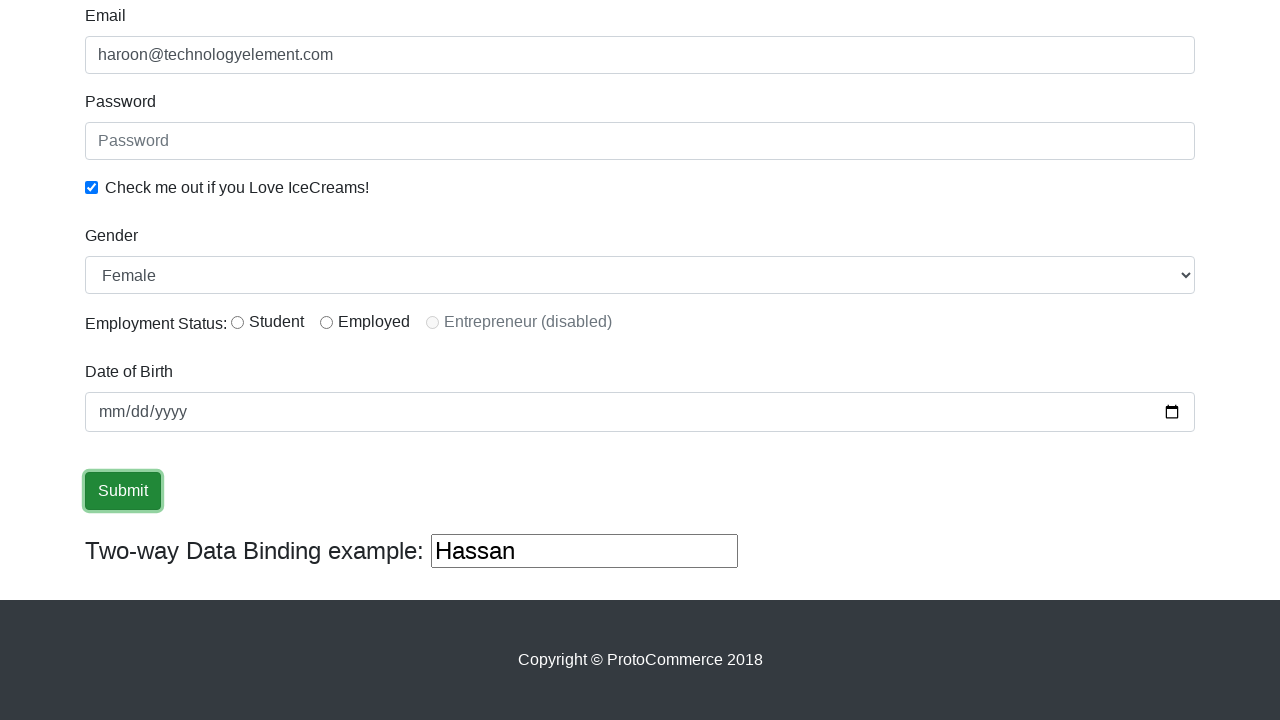

Verified success message contains 'success' text
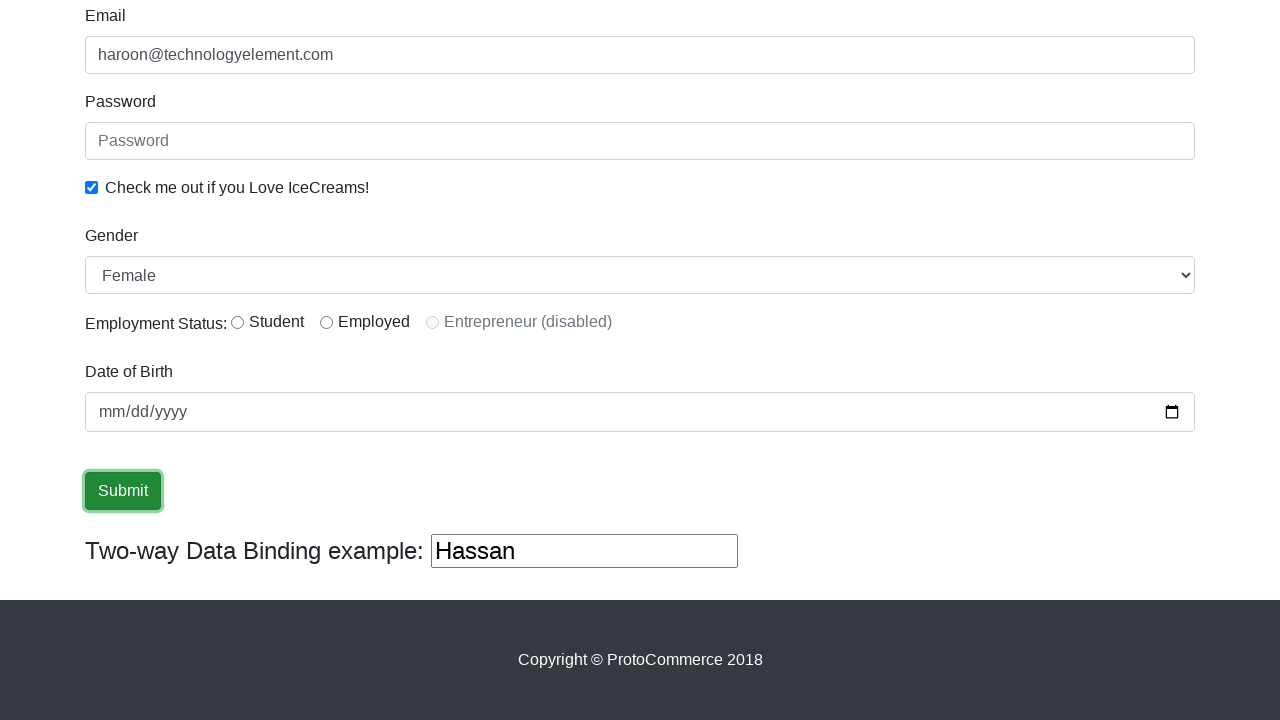

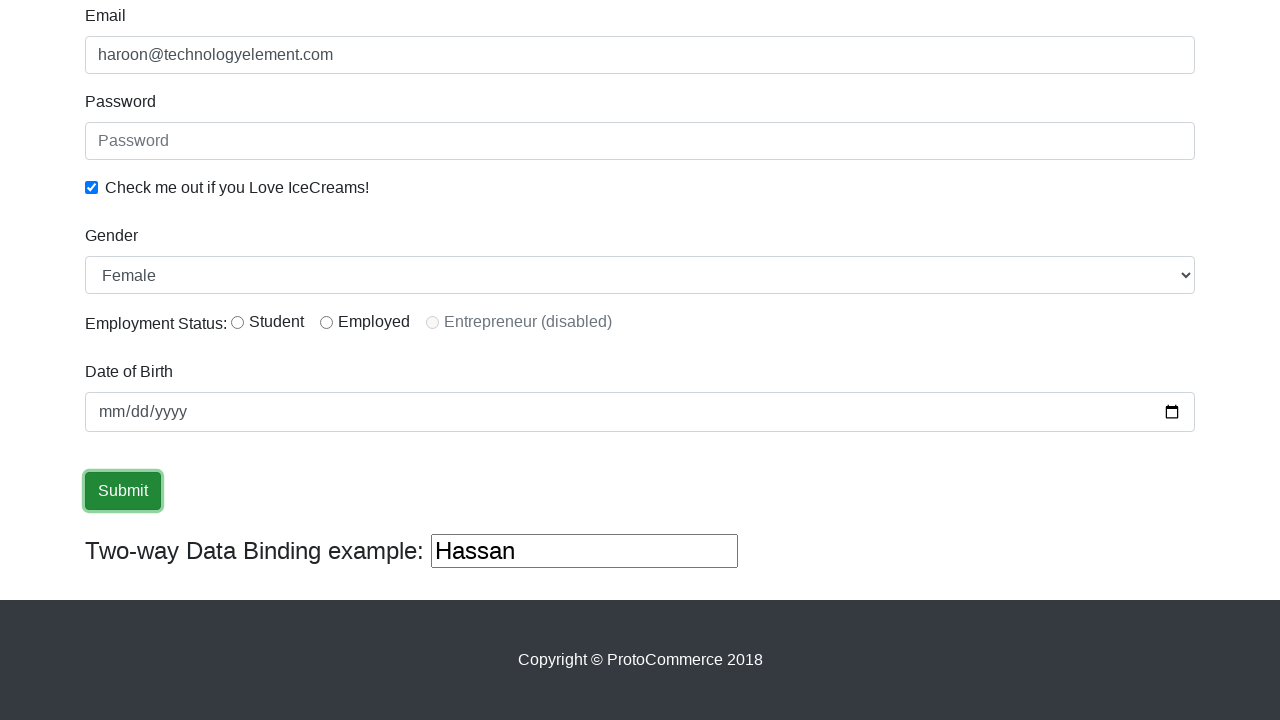